Tests passenger selection dropdown functionality by incrementing adult, child, and infant counts on a travel booking form

Starting URL: https://rahulshettyacademy.com/dropdownsPractise/

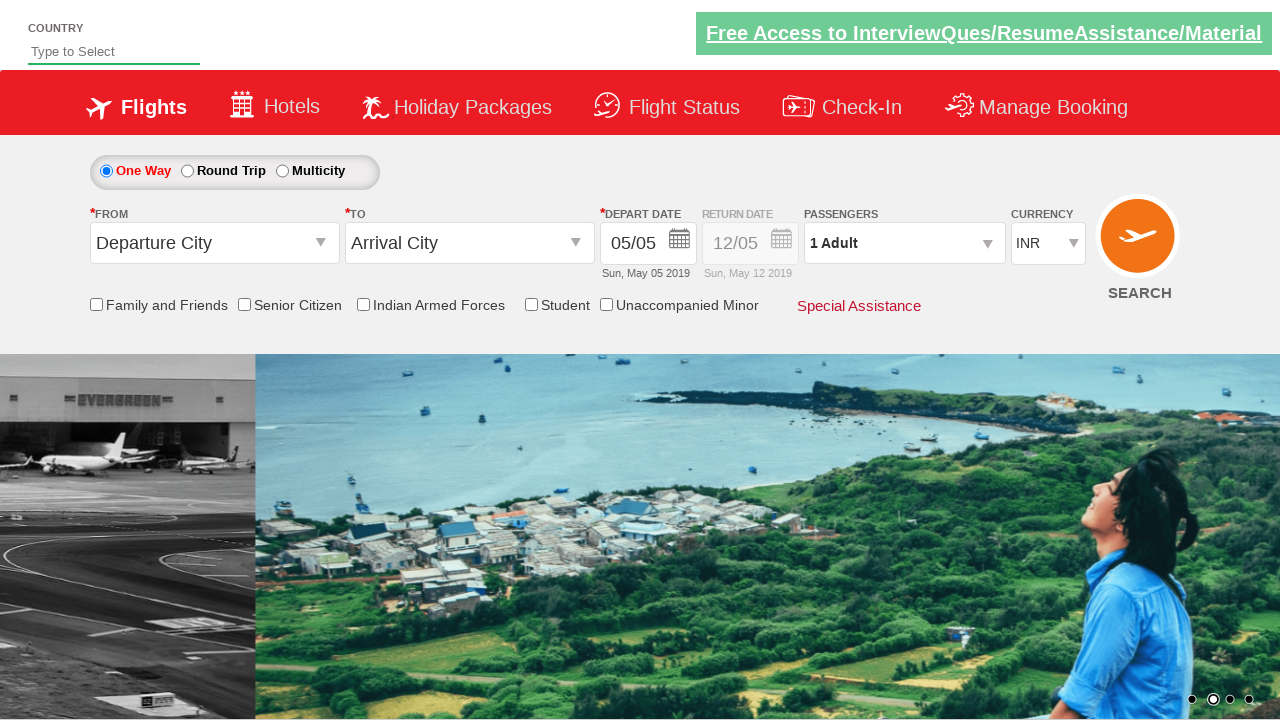

Clicked on passenger info dropdown to open it at (904, 243) on #divpaxinfo
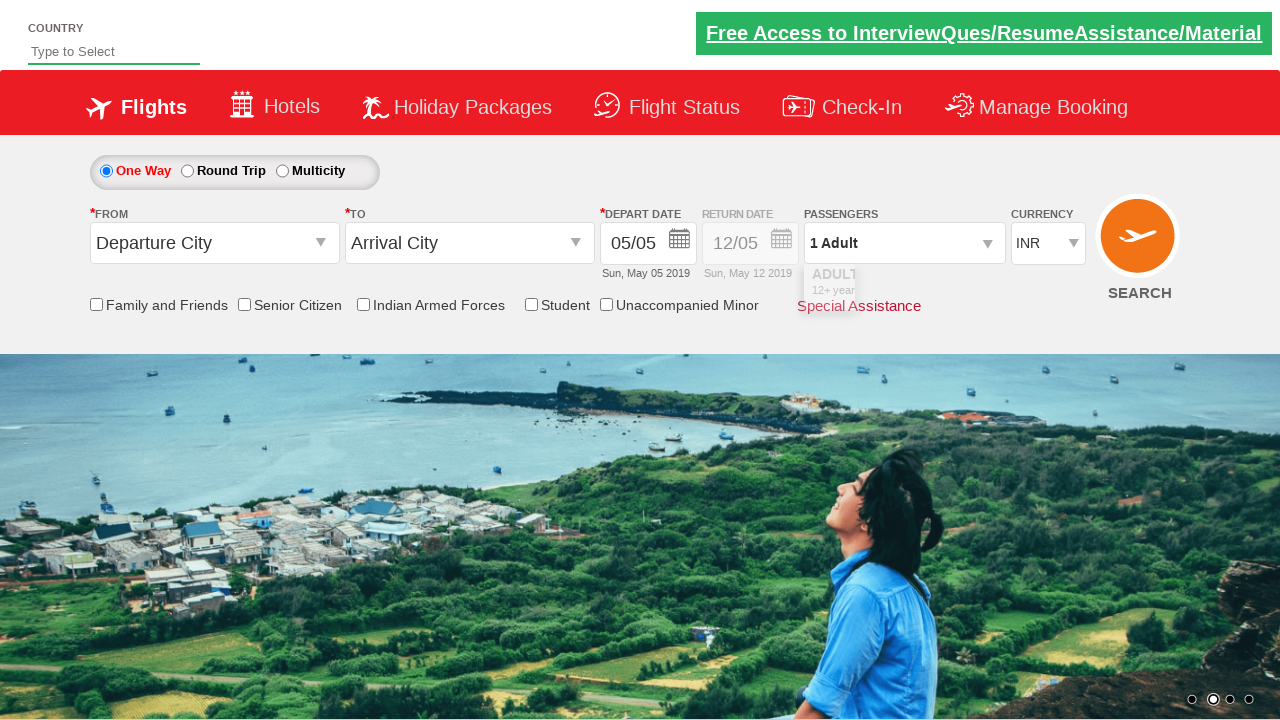

Waited for dropdown to be ready
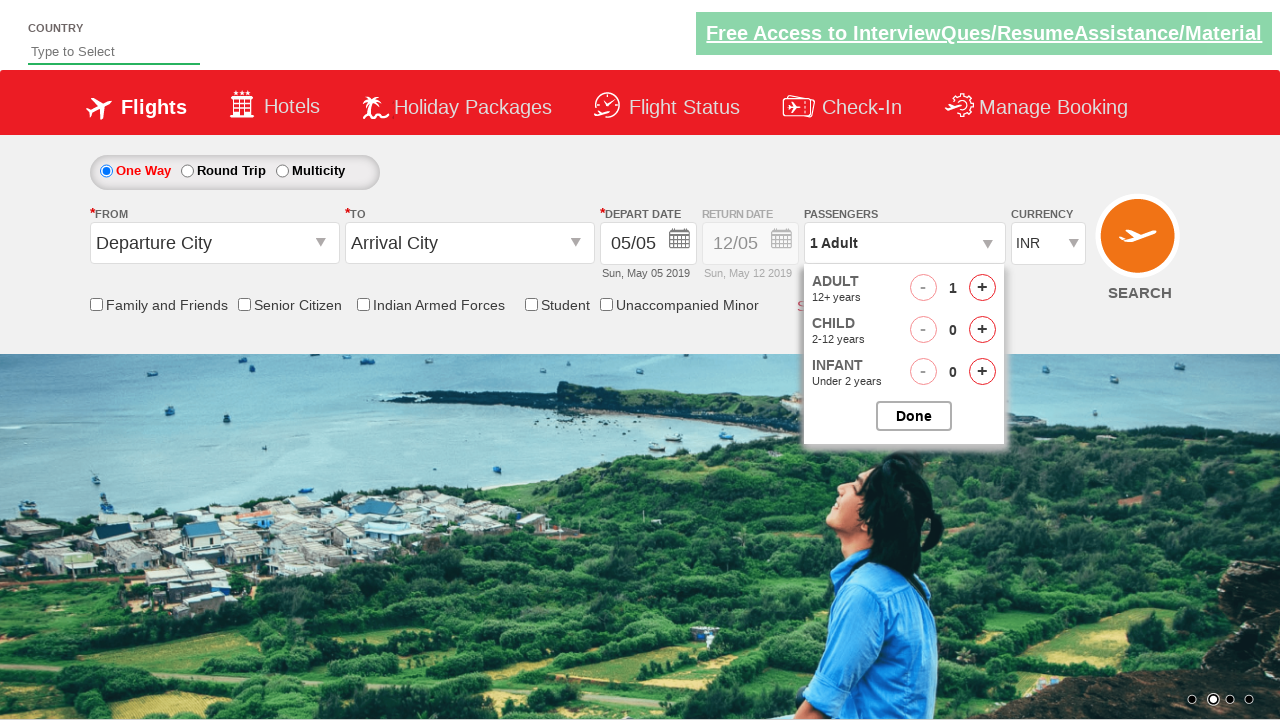

Clicked to increment adult count (click 1 of 3) at (982, 288) on #hrefIncAdt
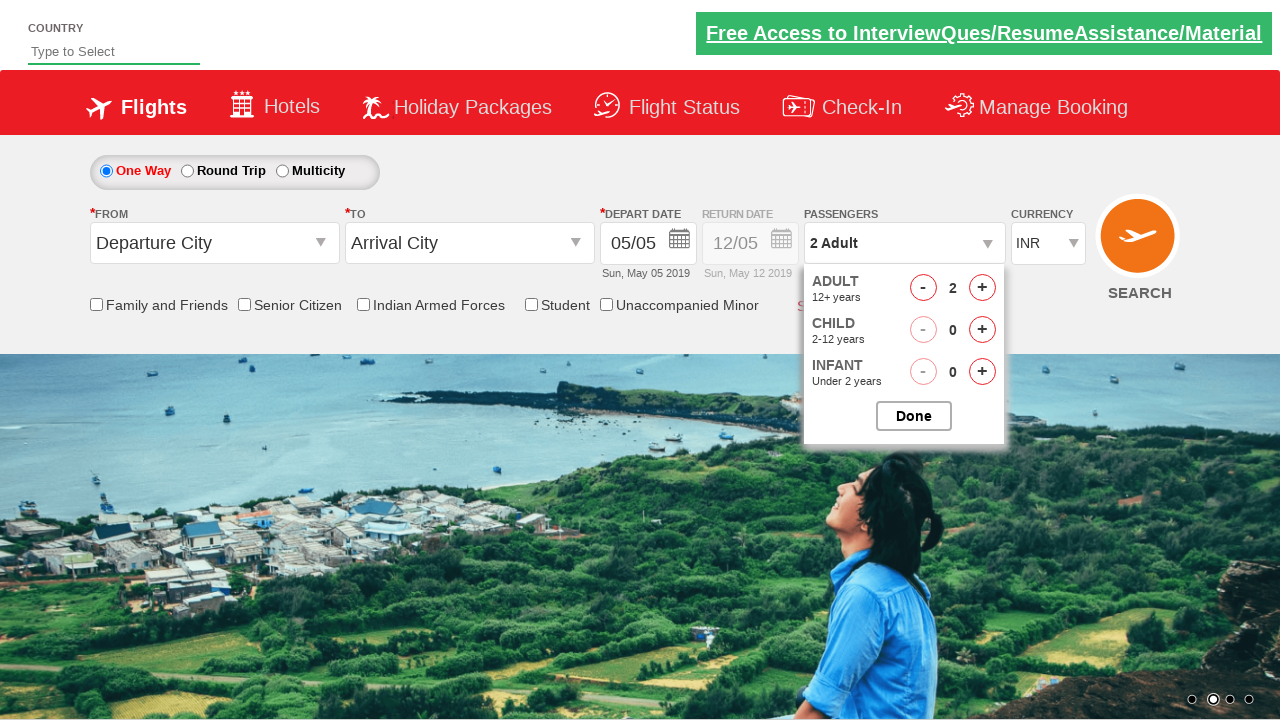

Clicked to increment adult count (click 2 of 3) at (982, 288) on #hrefIncAdt
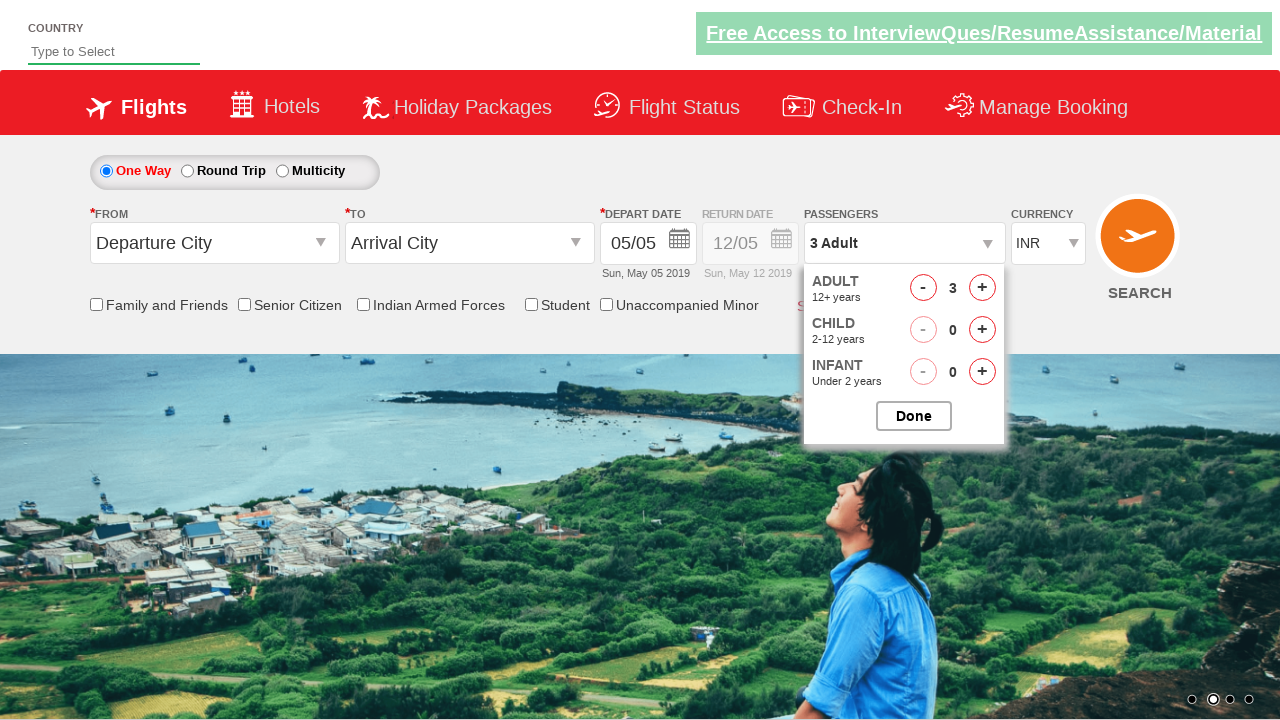

Clicked to increment adult count (click 3 of 3) at (982, 288) on #hrefIncAdt
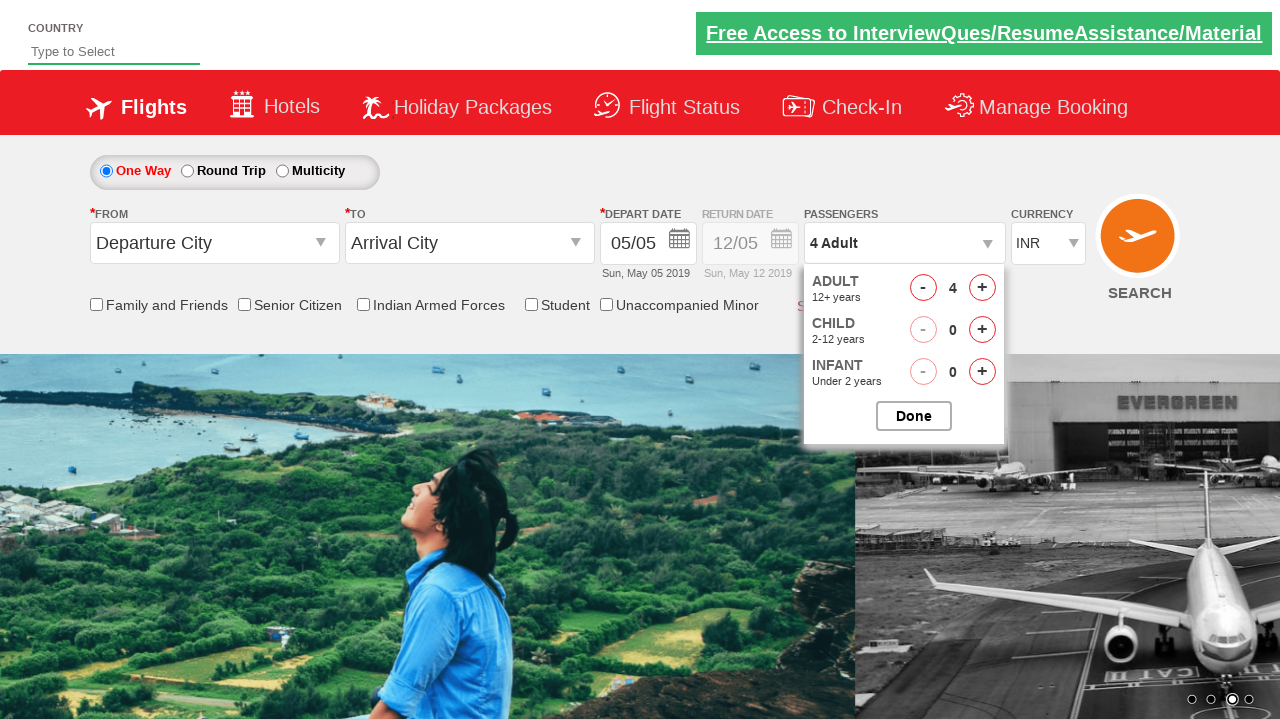

Clicked to increment child count (click 1 of 2) at (982, 330) on #hrefIncChd
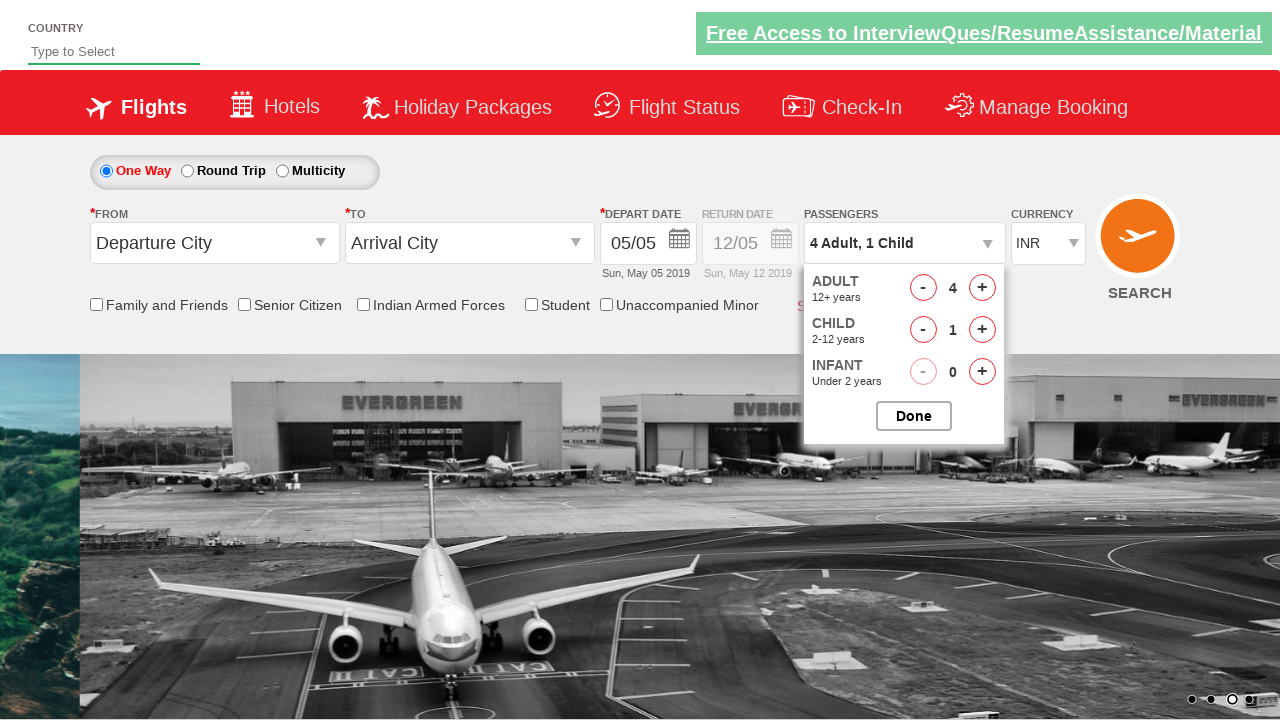

Clicked to increment child count (click 2 of 2) at (982, 330) on #hrefIncChd
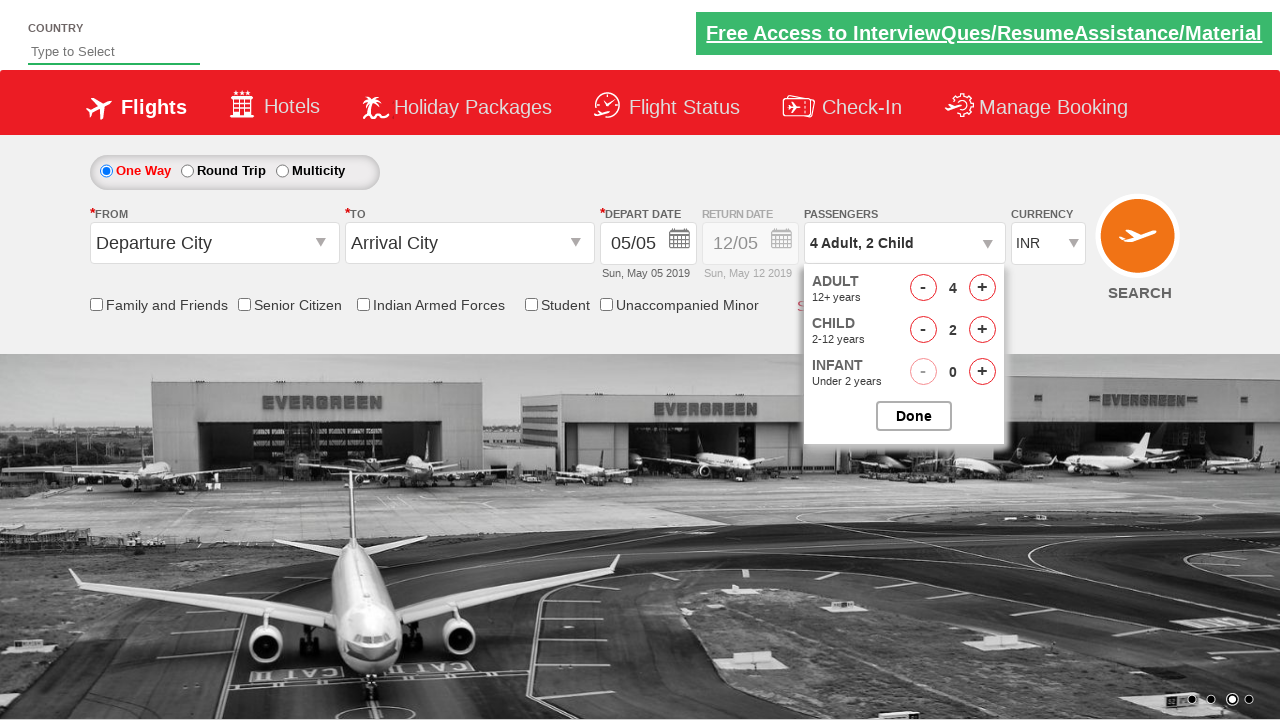

Clicked to increment infant count (click 1 of 2) at (982, 372) on #hrefIncInf
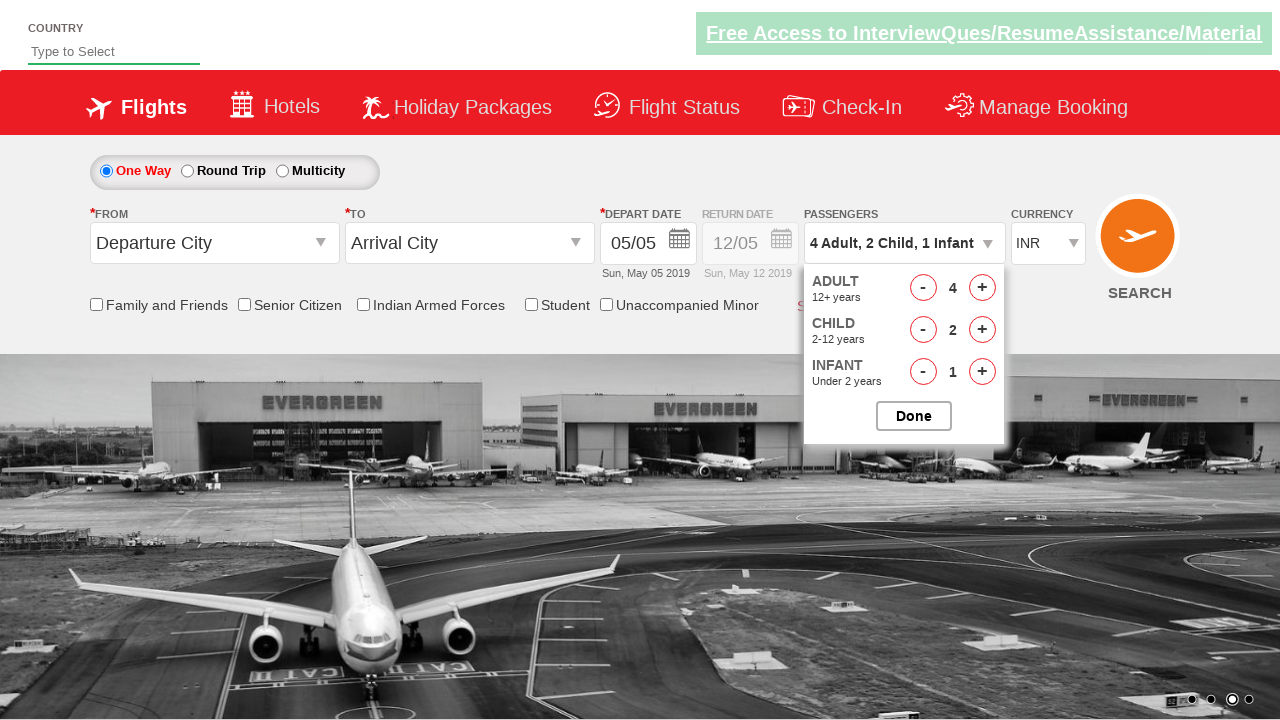

Clicked to increment infant count (click 2 of 2) at (982, 372) on #hrefIncInf
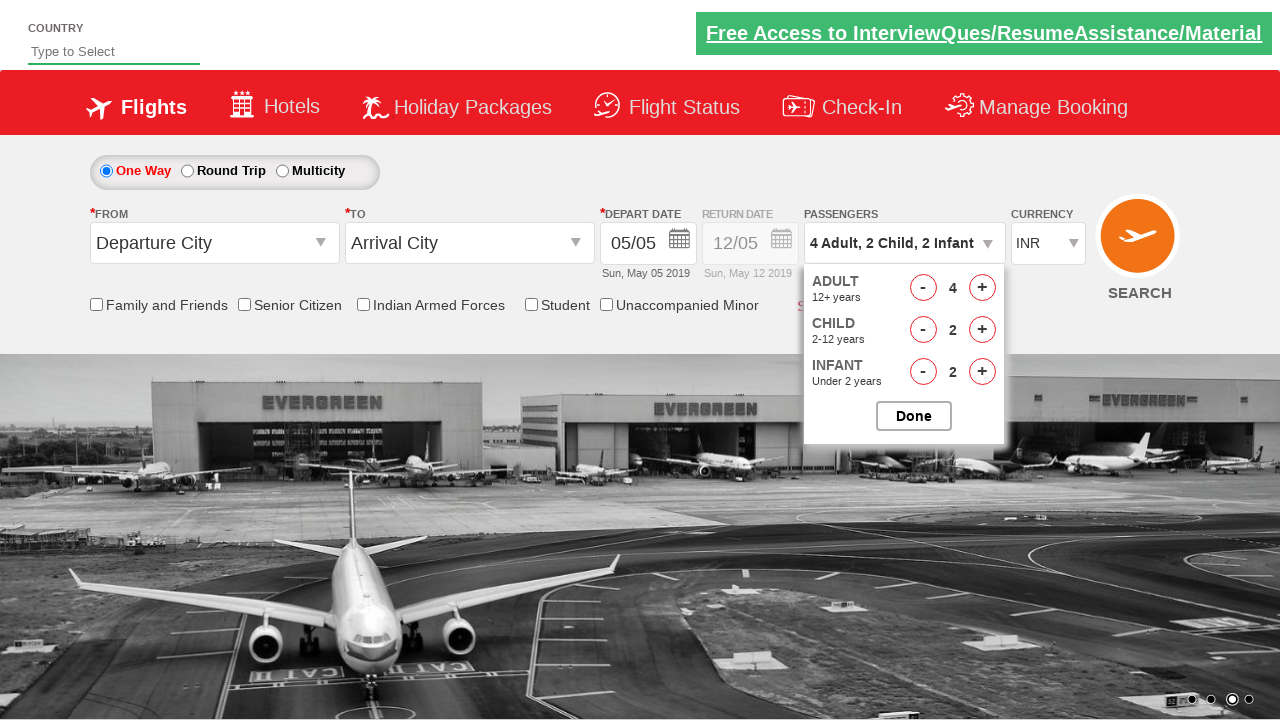

Clicked to close passenger selection dropdown at (914, 416) on #btnclosepaxoption
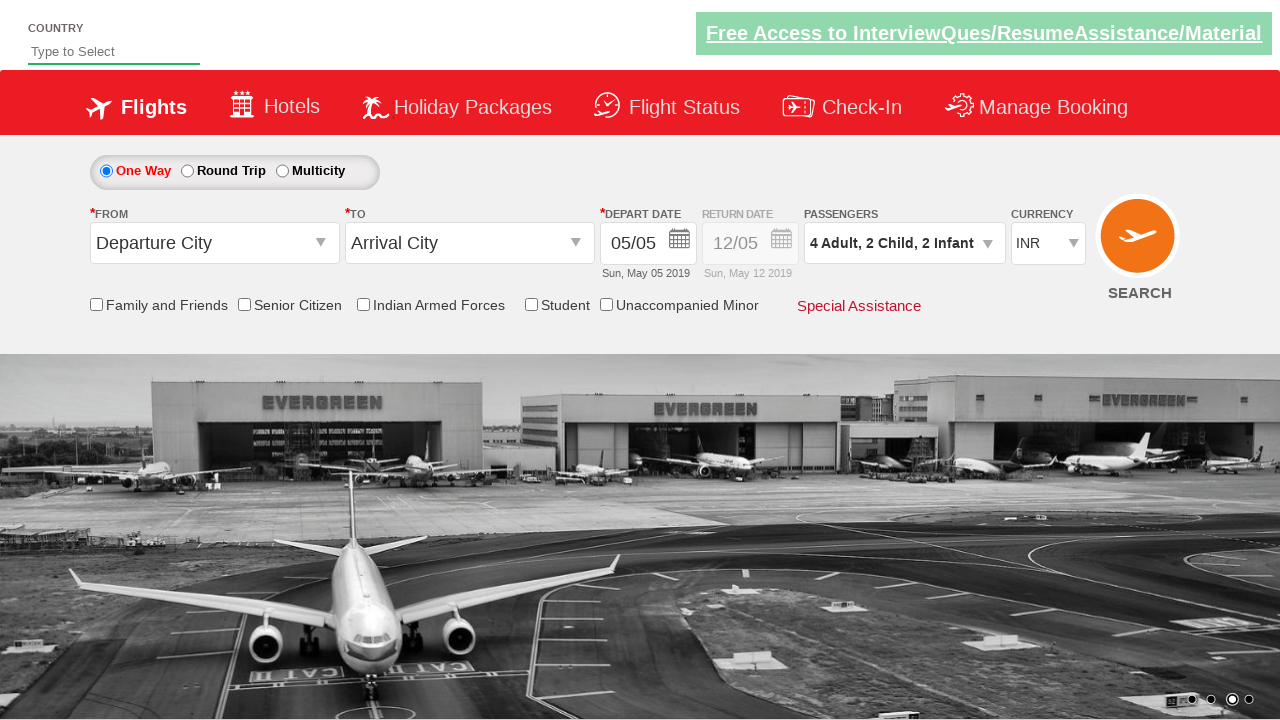

Waited for dropdown to close and passenger info to be updated
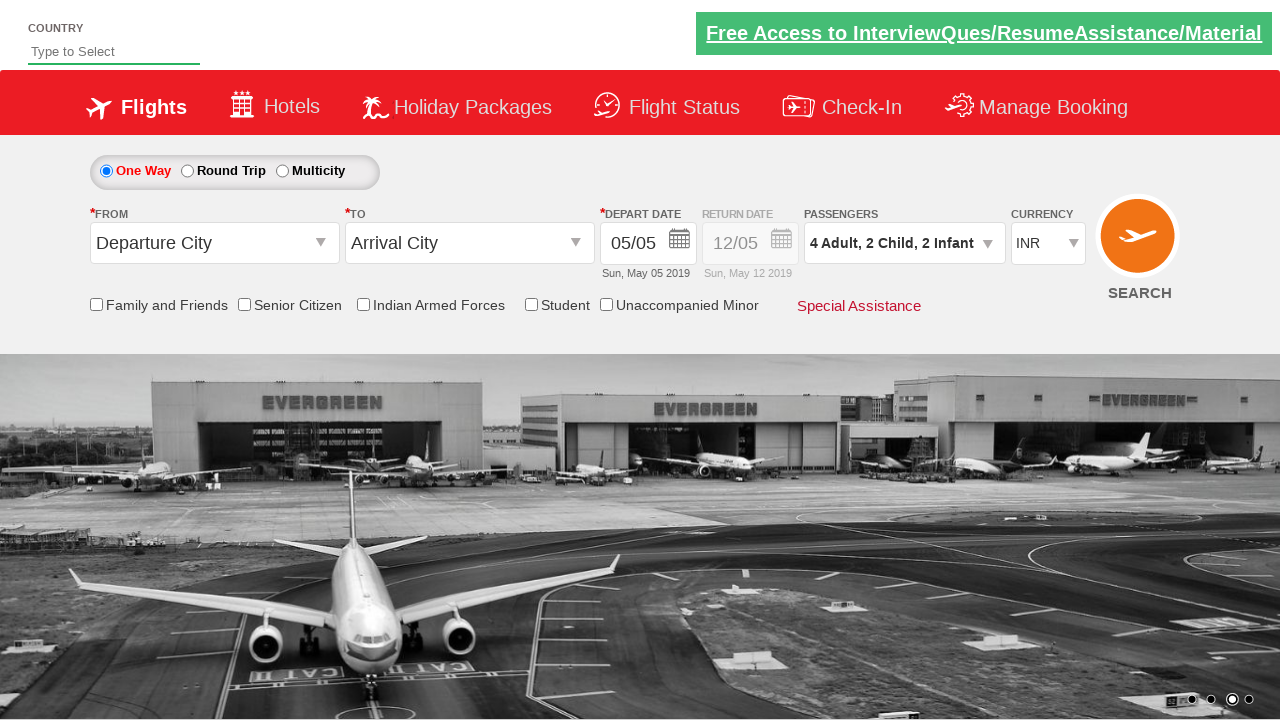

Retrieved passenger info text: 4 Adult, 2 Child, 2 Infant
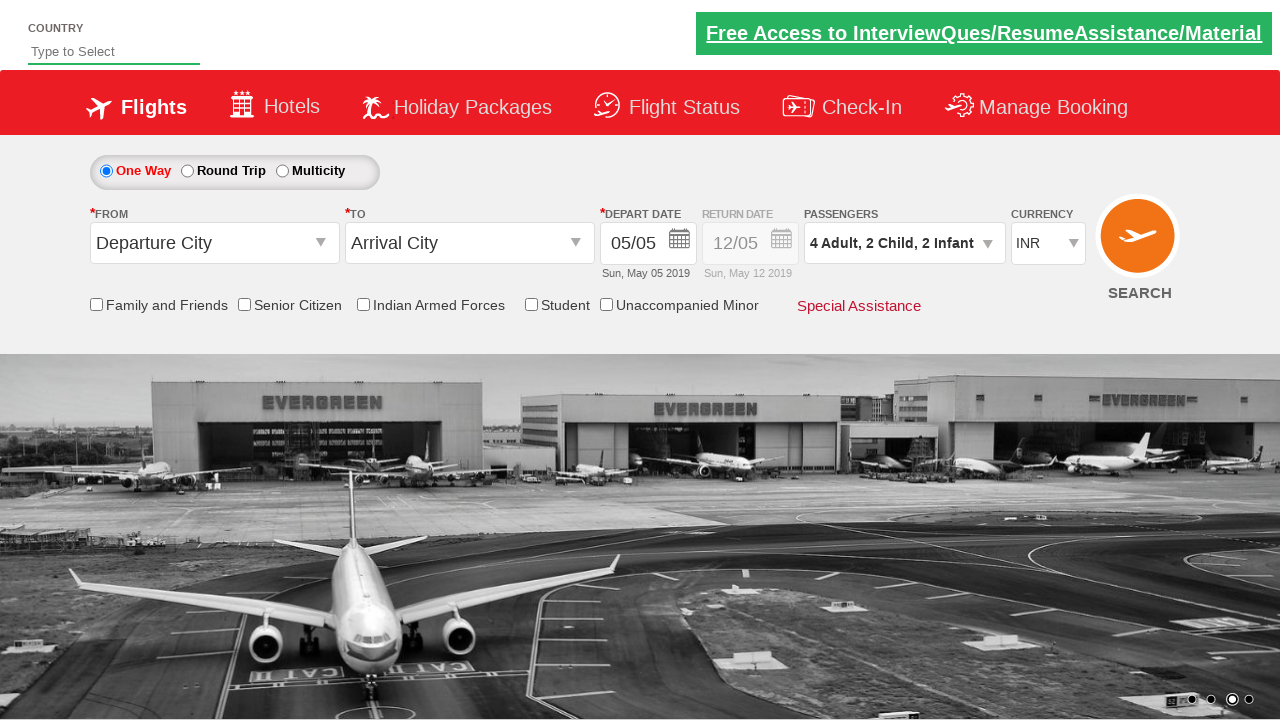

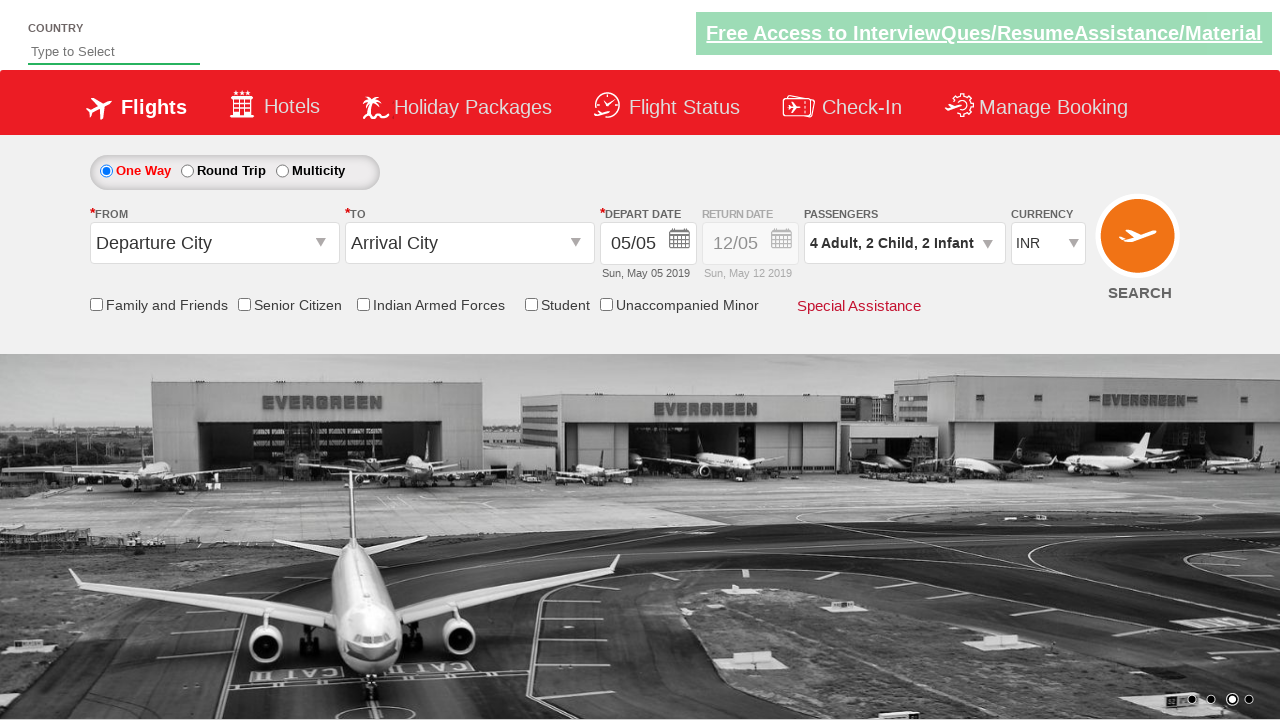